Tests that edits are saved when the input loses focus (blur)

Starting URL: https://demo.playwright.dev/todomvc

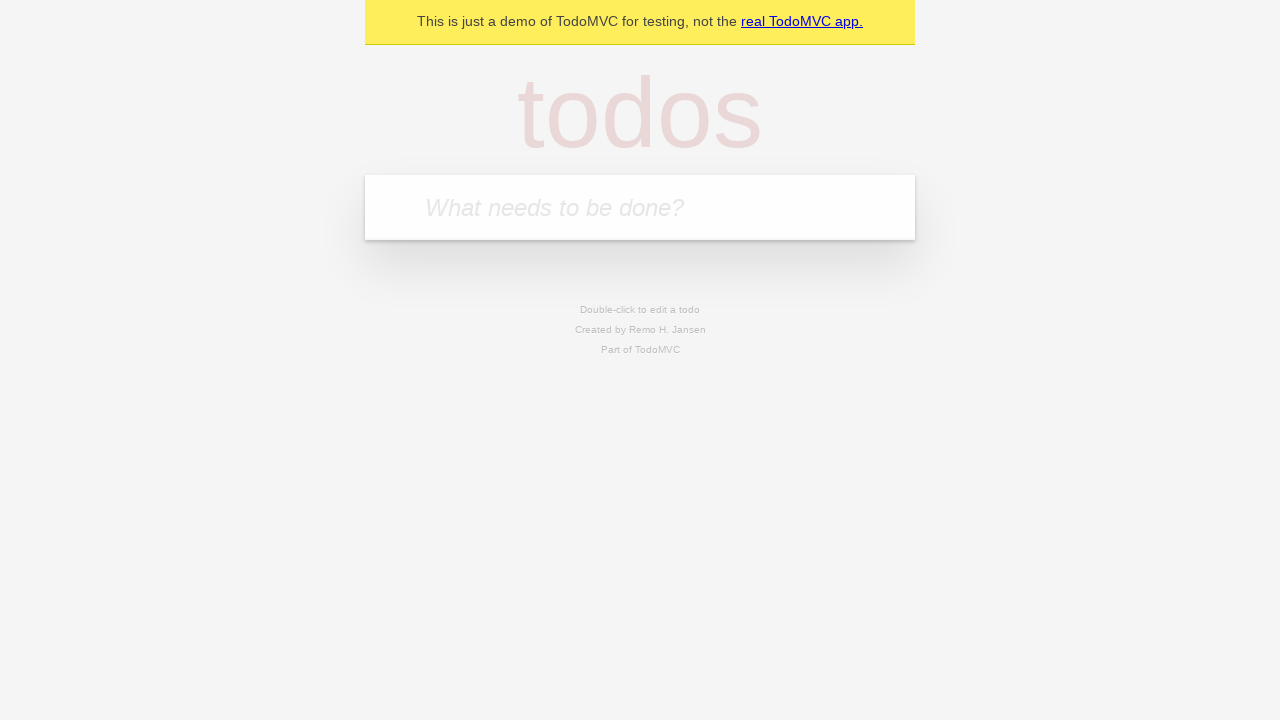

Filled todo input with 'buy some cheese' on internal:attr=[placeholder="What needs to be done?"i]
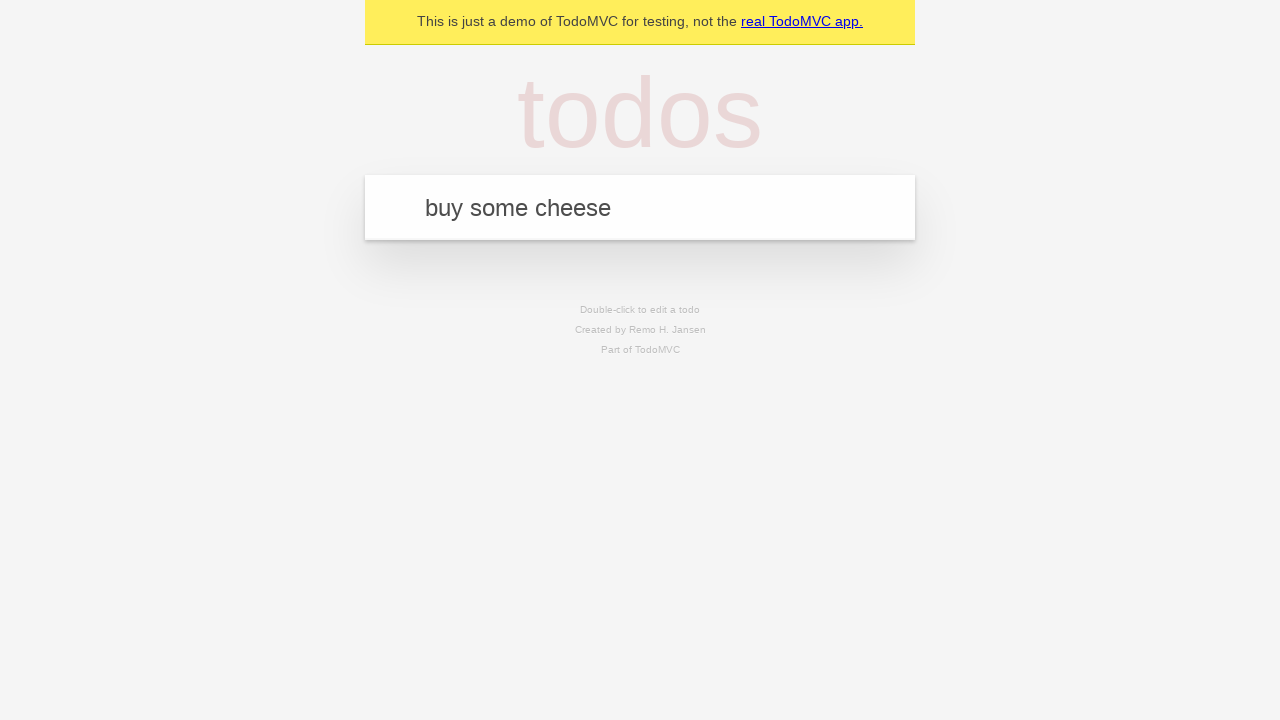

Pressed Enter to create first todo on internal:attr=[placeholder="What needs to be done?"i]
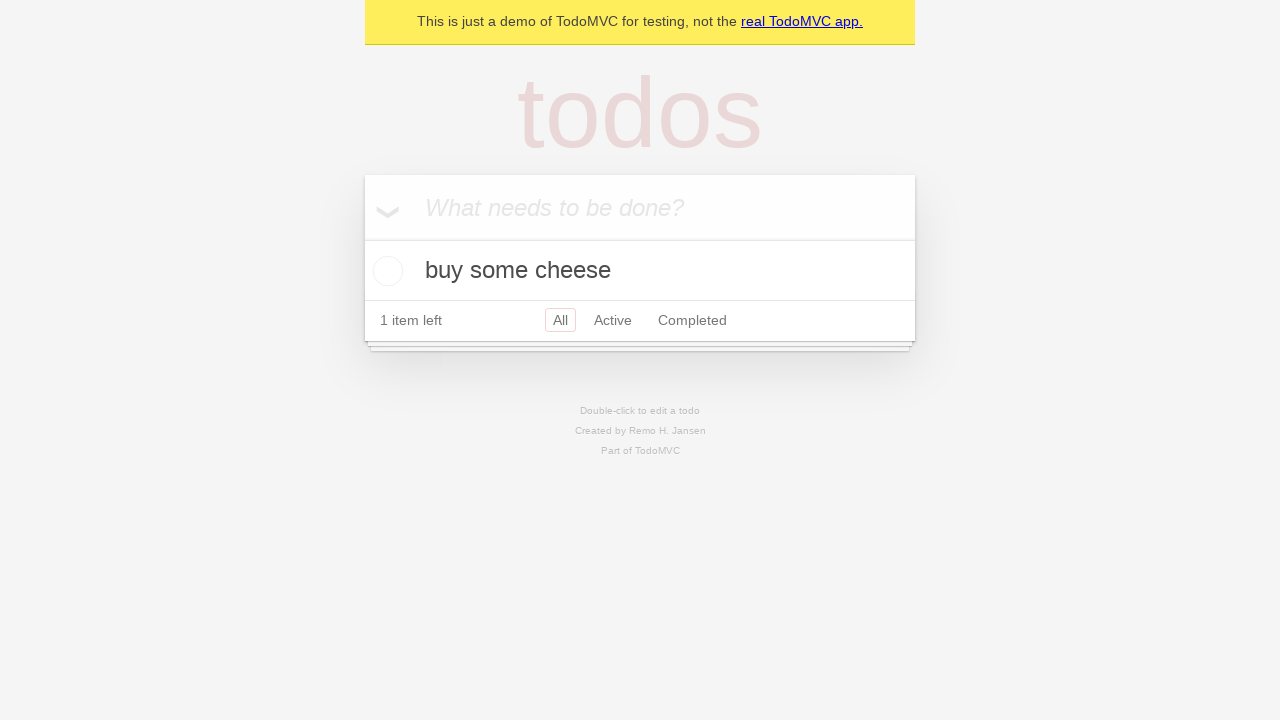

Filled todo input with 'feed the cat' on internal:attr=[placeholder="What needs to be done?"i]
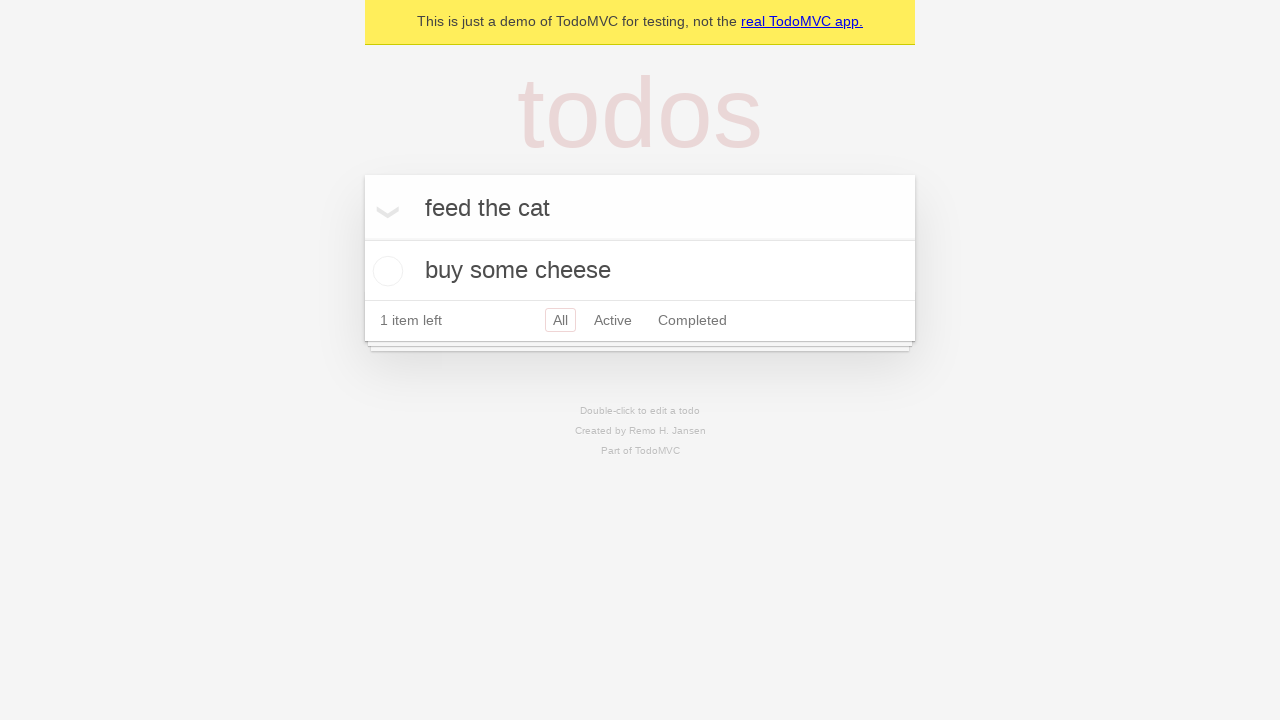

Pressed Enter to create second todo on internal:attr=[placeholder="What needs to be done?"i]
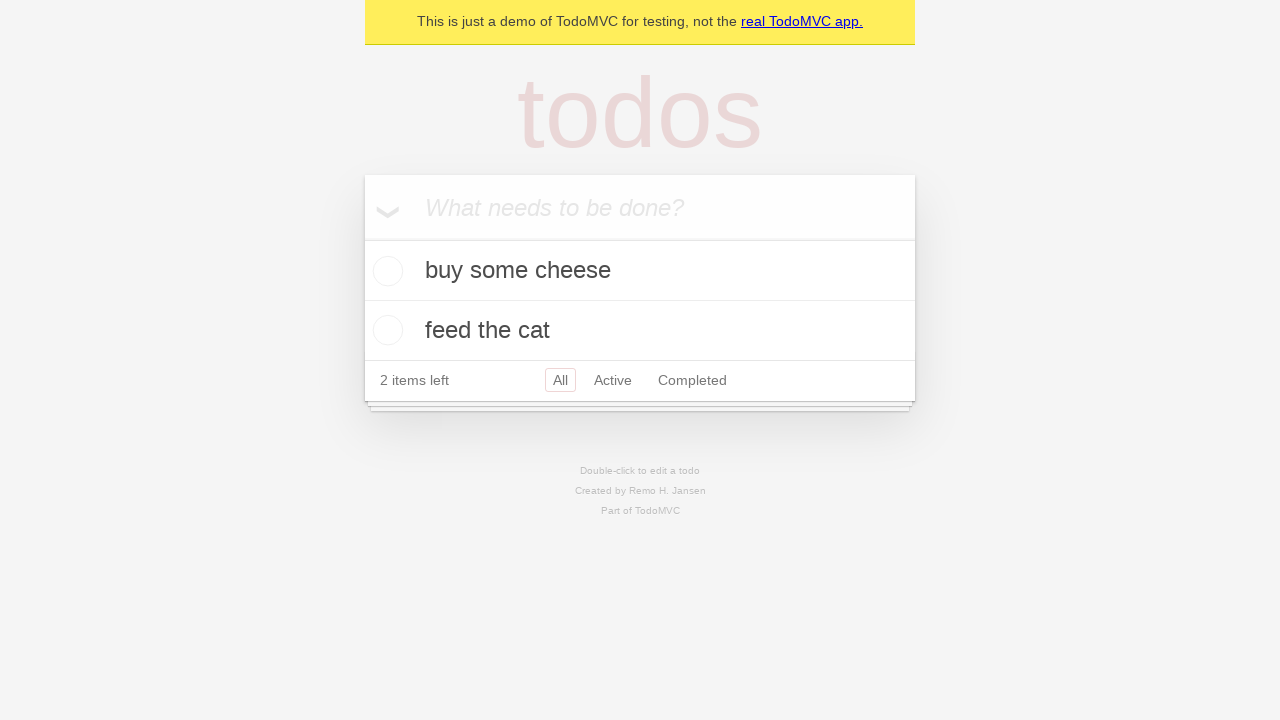

Filled todo input with 'book a doctors appointment' on internal:attr=[placeholder="What needs to be done?"i]
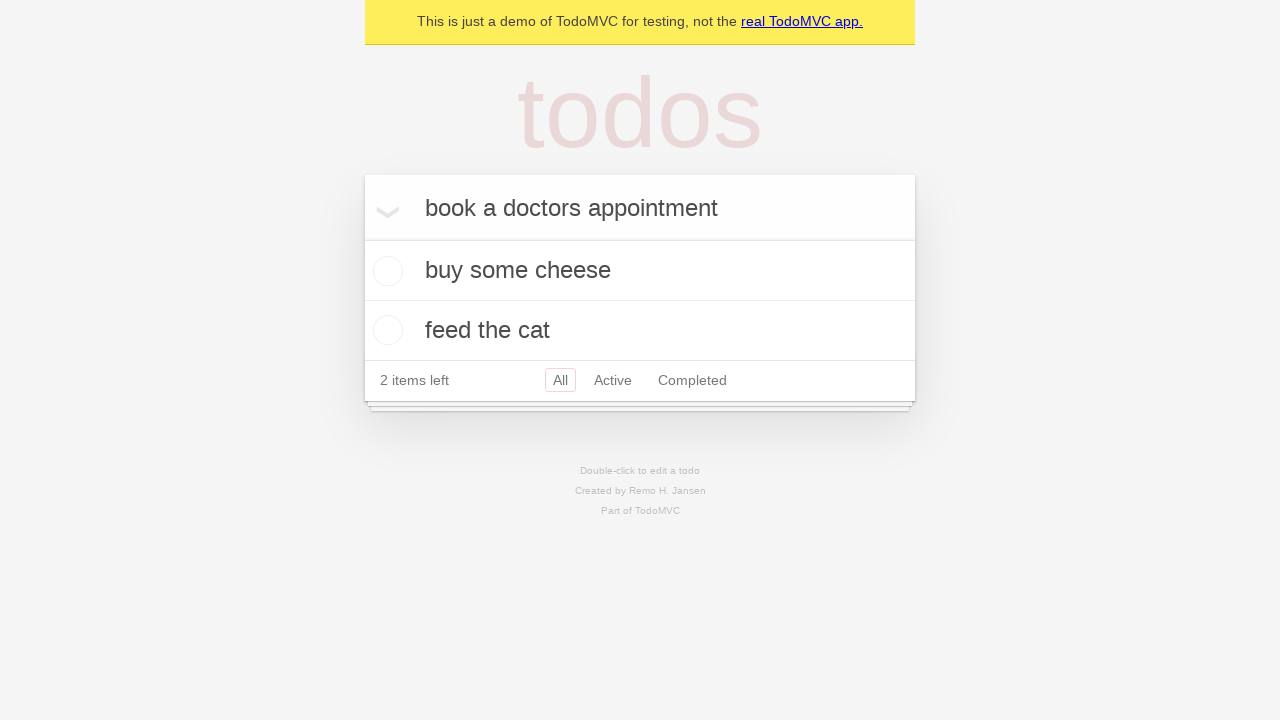

Pressed Enter to create third todo on internal:attr=[placeholder="What needs to be done?"i]
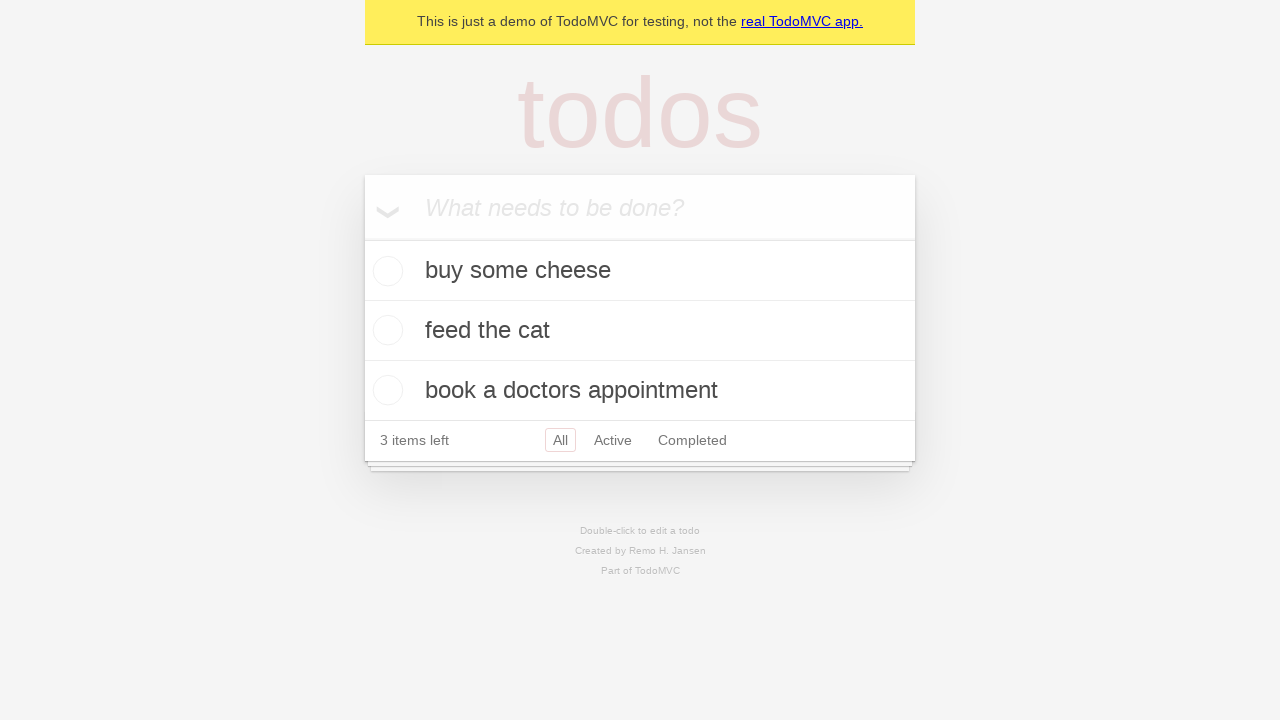

Double-clicked second todo item to enter edit mode at (640, 331) on internal:testid=[data-testid="todo-item"s] >> nth=1
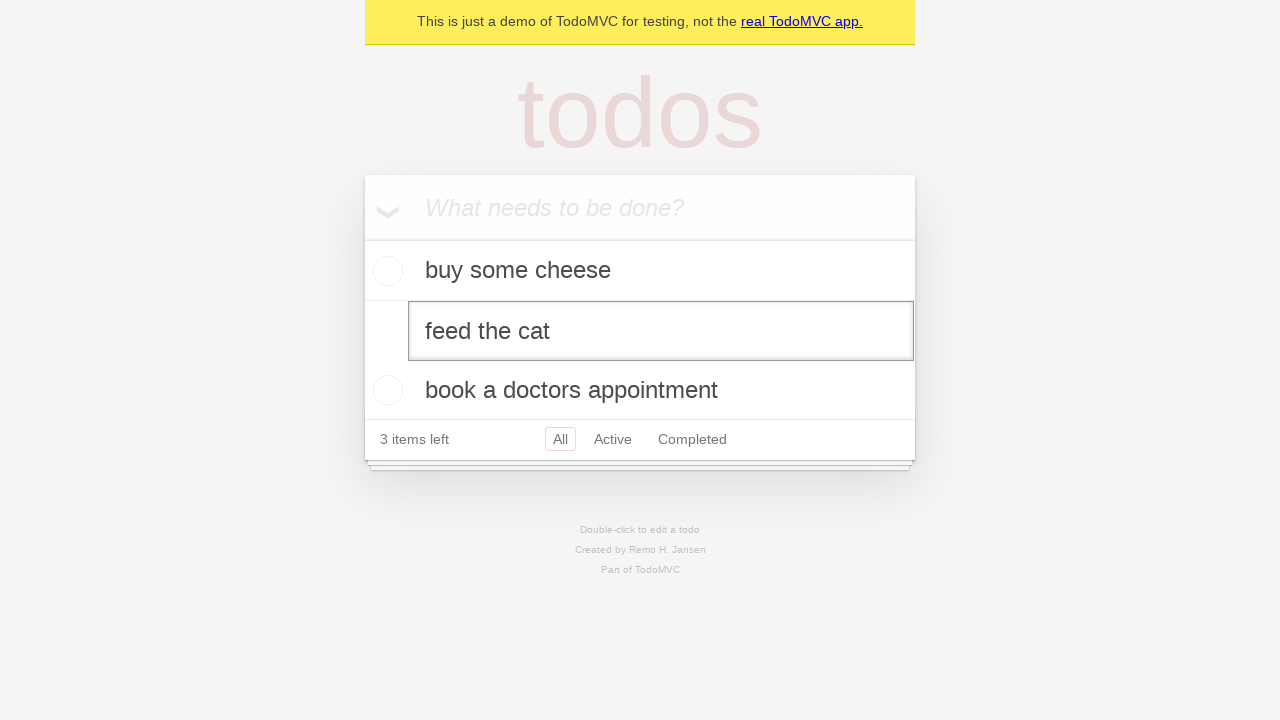

Filled edit textbox with 'buy some sausages' on internal:testid=[data-testid="todo-item"s] >> nth=1 >> internal:role=textbox[nam
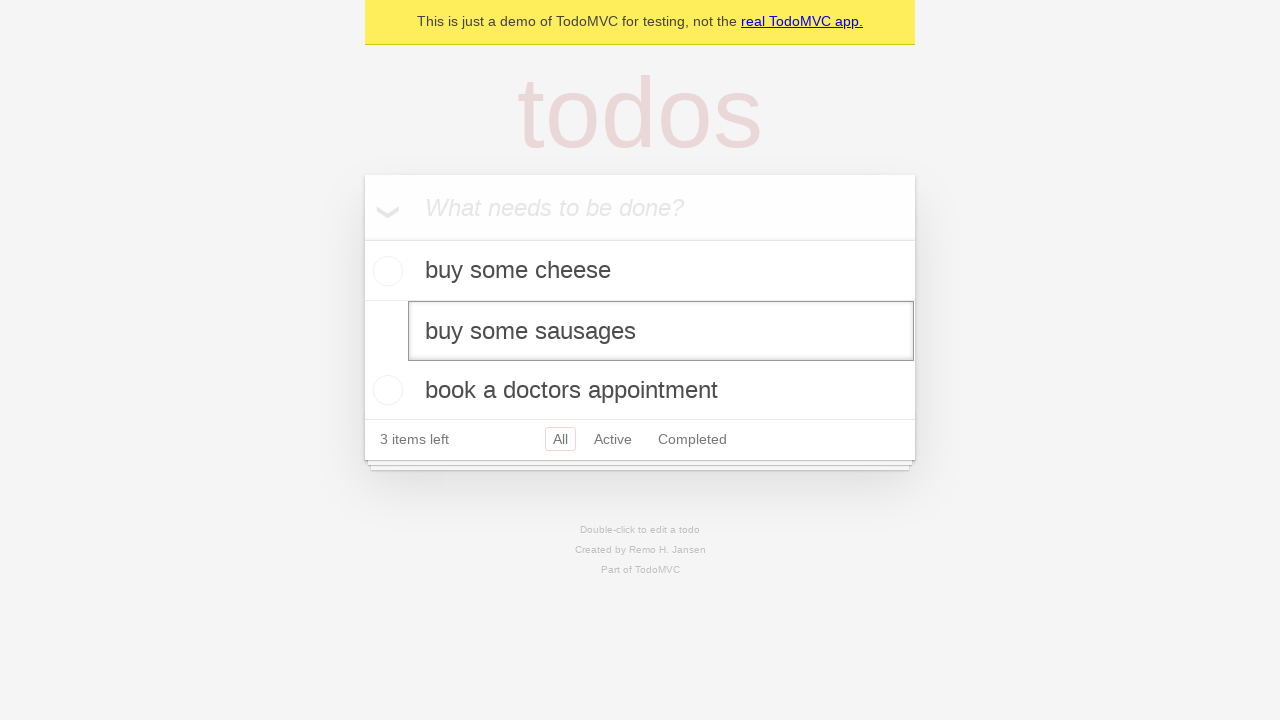

Dispatched blur event on edit textbox to trigger save
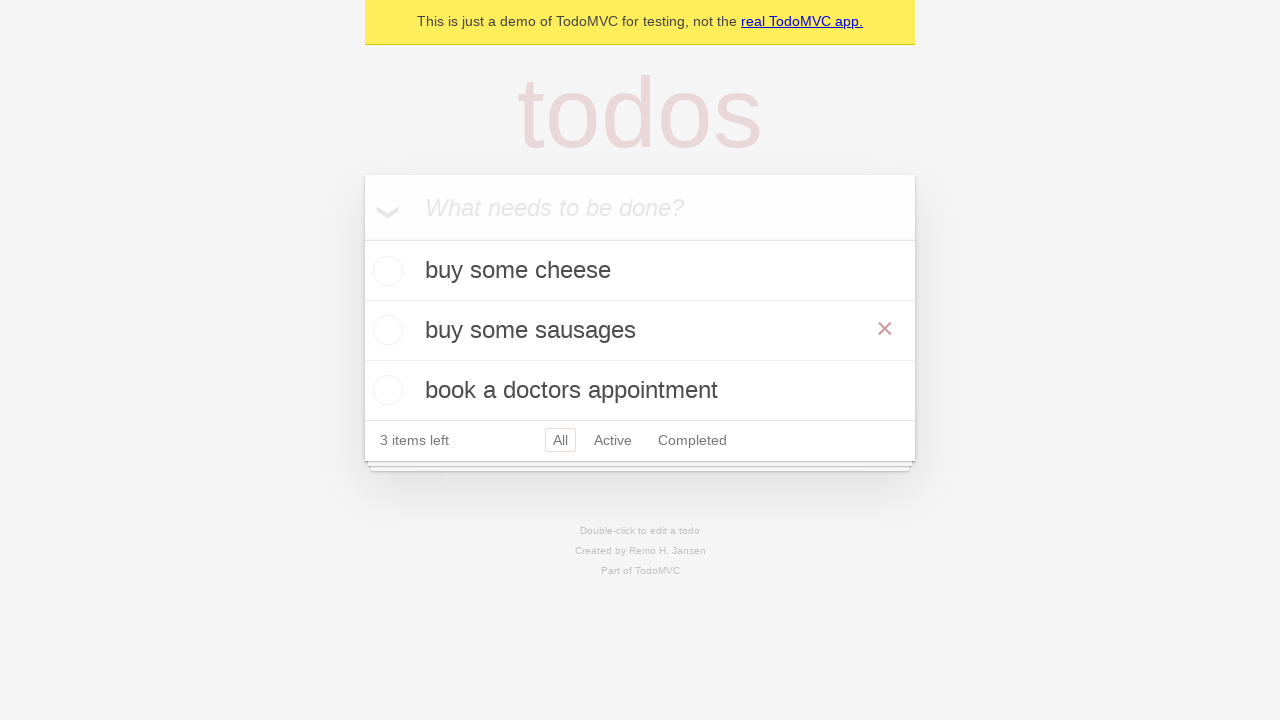

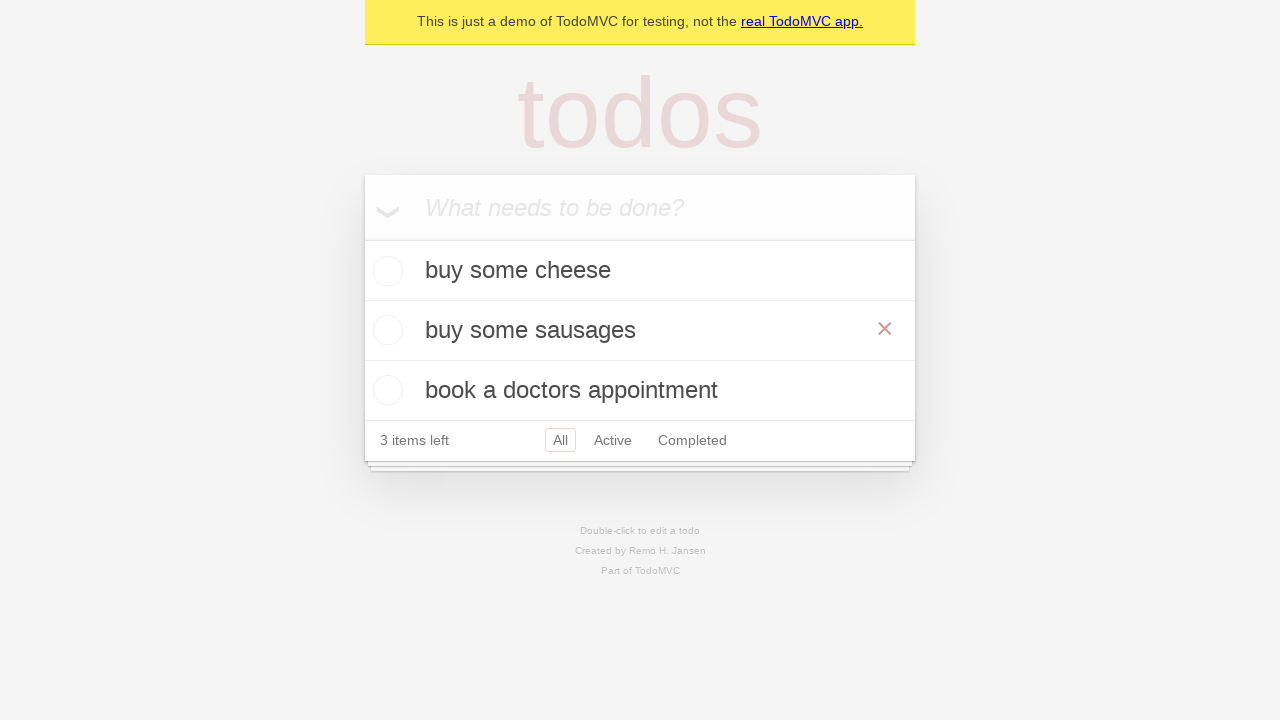